Tests right-click context menu by right-clicking an element, hovering over a menu option, and clicking it

Starting URL: http://swisnl.github.io/jQuery-contextMenu/demo.html

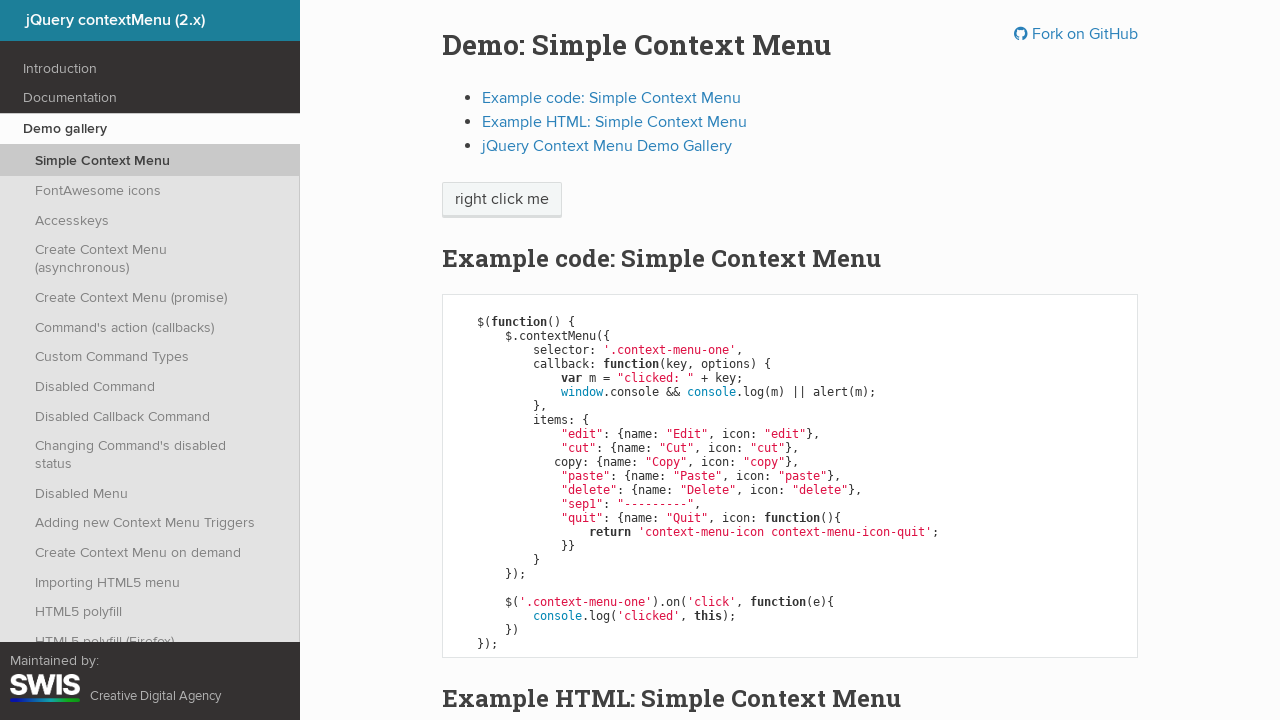

Right-clicked on context menu element to display context menu at (502, 200) on span.context-menu-one
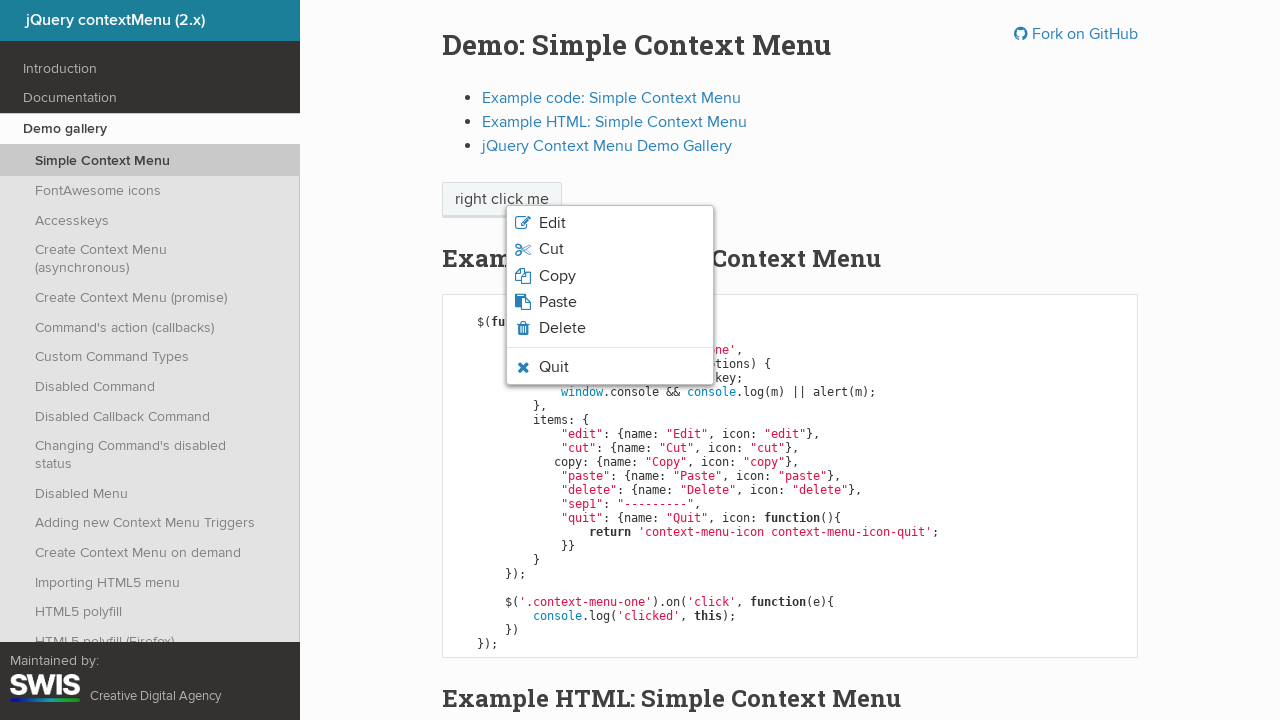

Verified paste option is visible in context menu
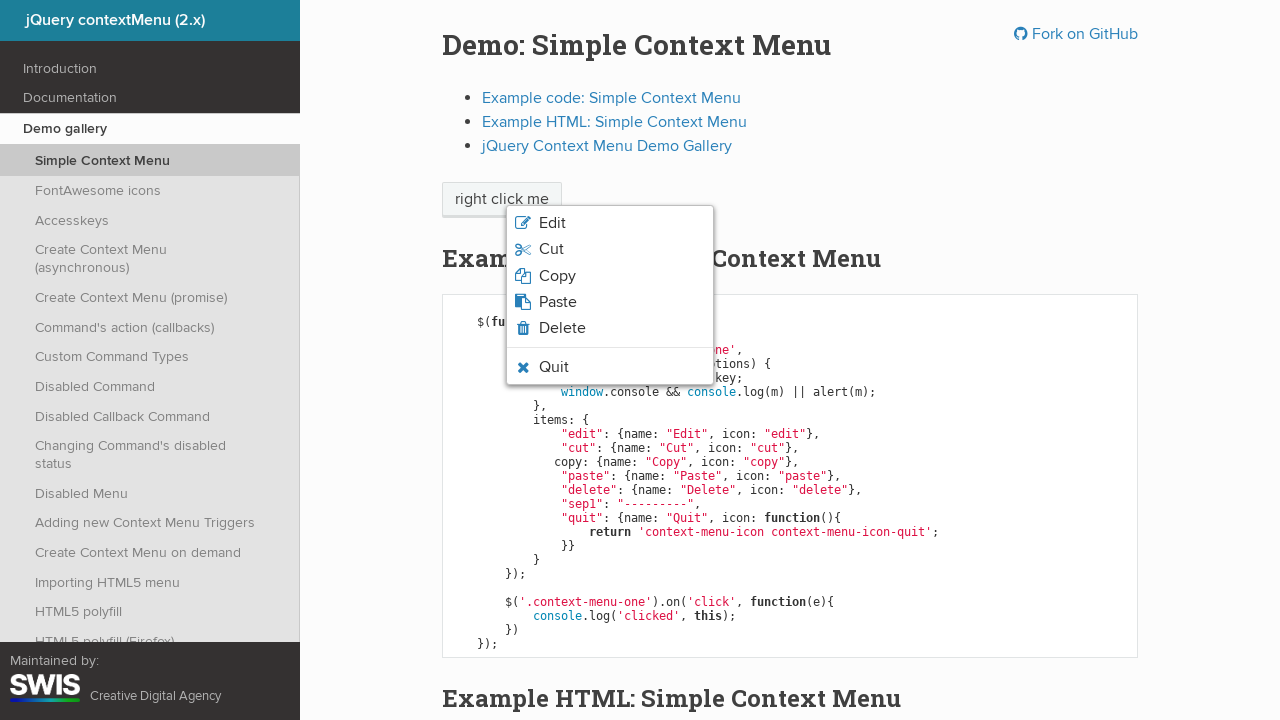

Hovered over paste menu option at (610, 302) on li.context-menu-icon-paste
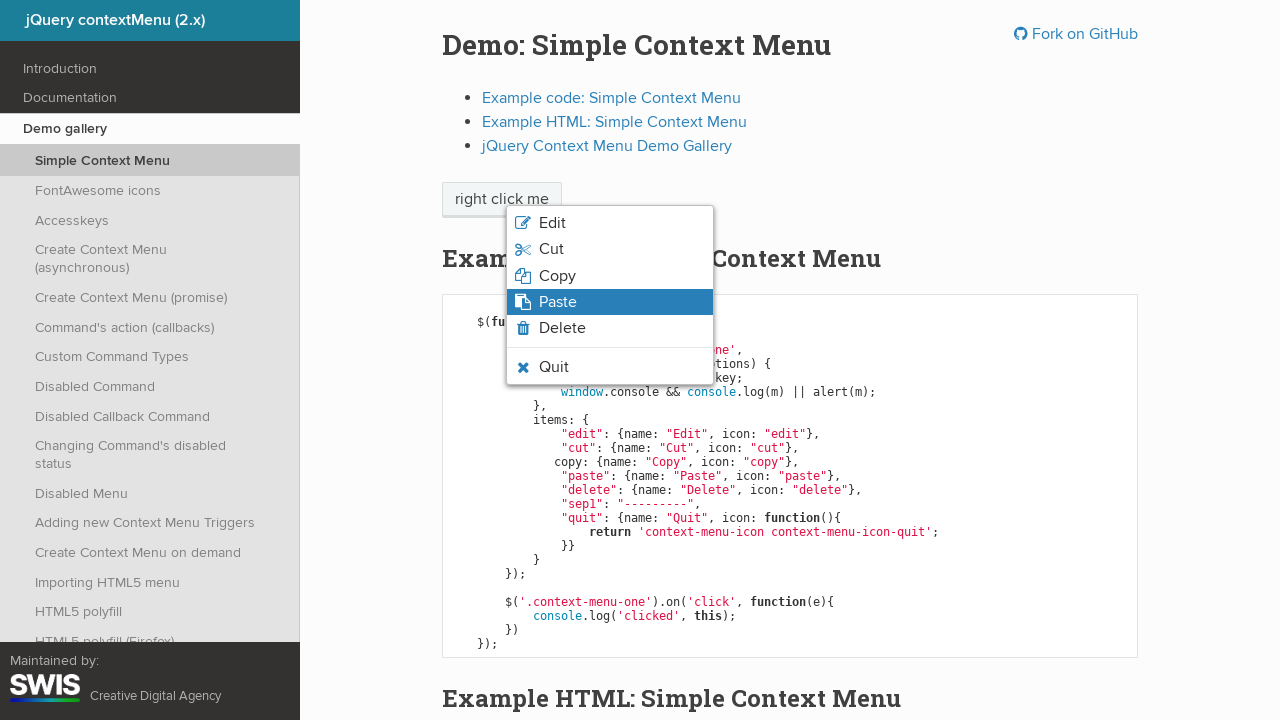

Clicked on paste menu option at (610, 302) on li.context-menu-icon-paste
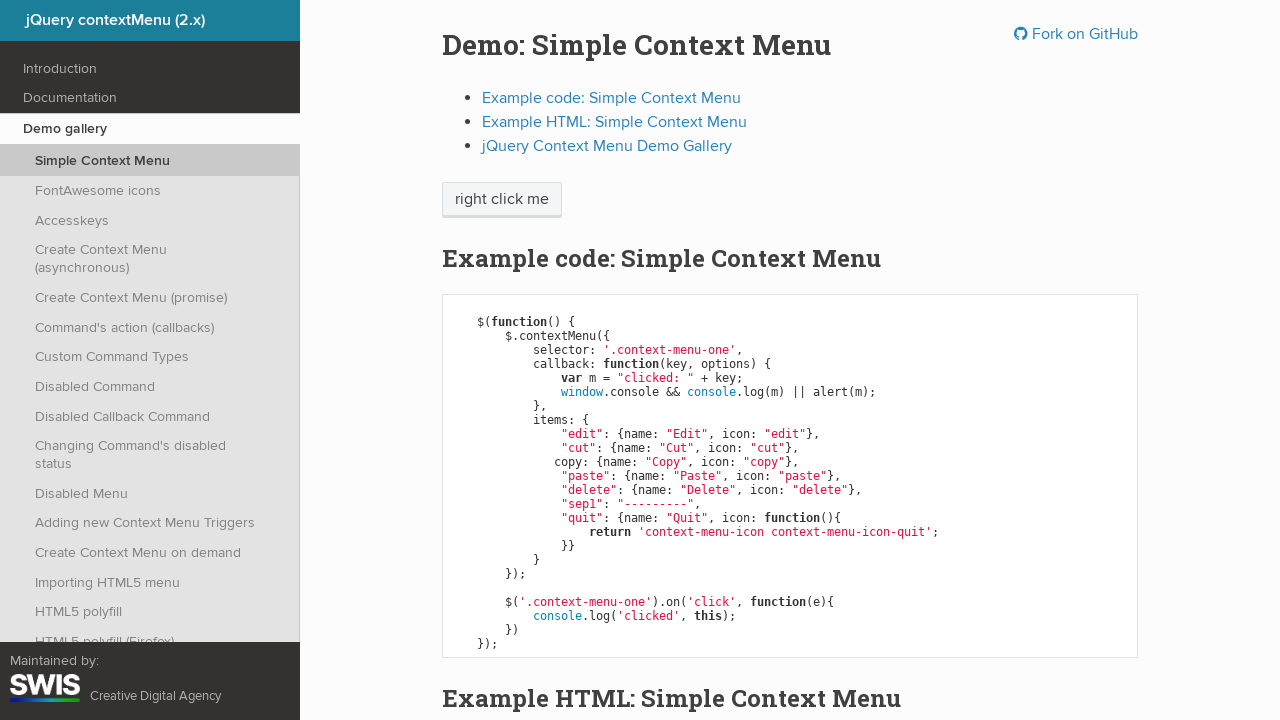

Accepted alert dialog that appeared after clicking paste
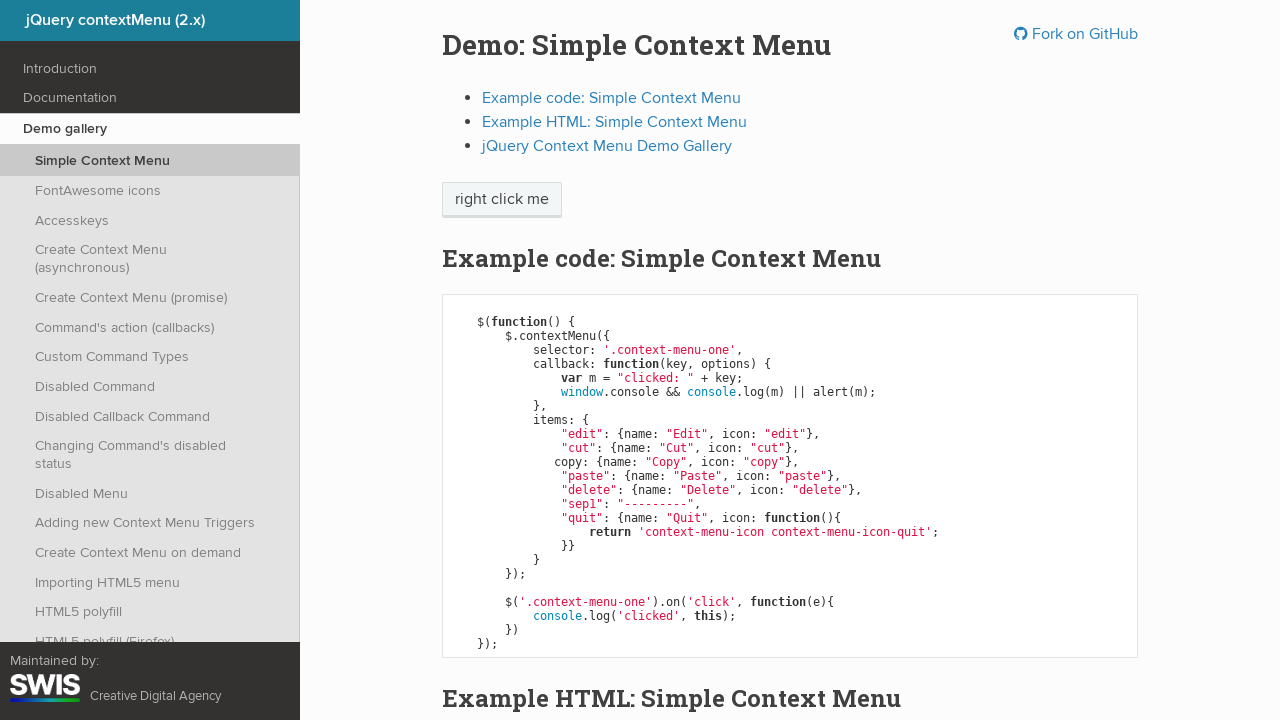

Verified paste option is no longer visible after action completed
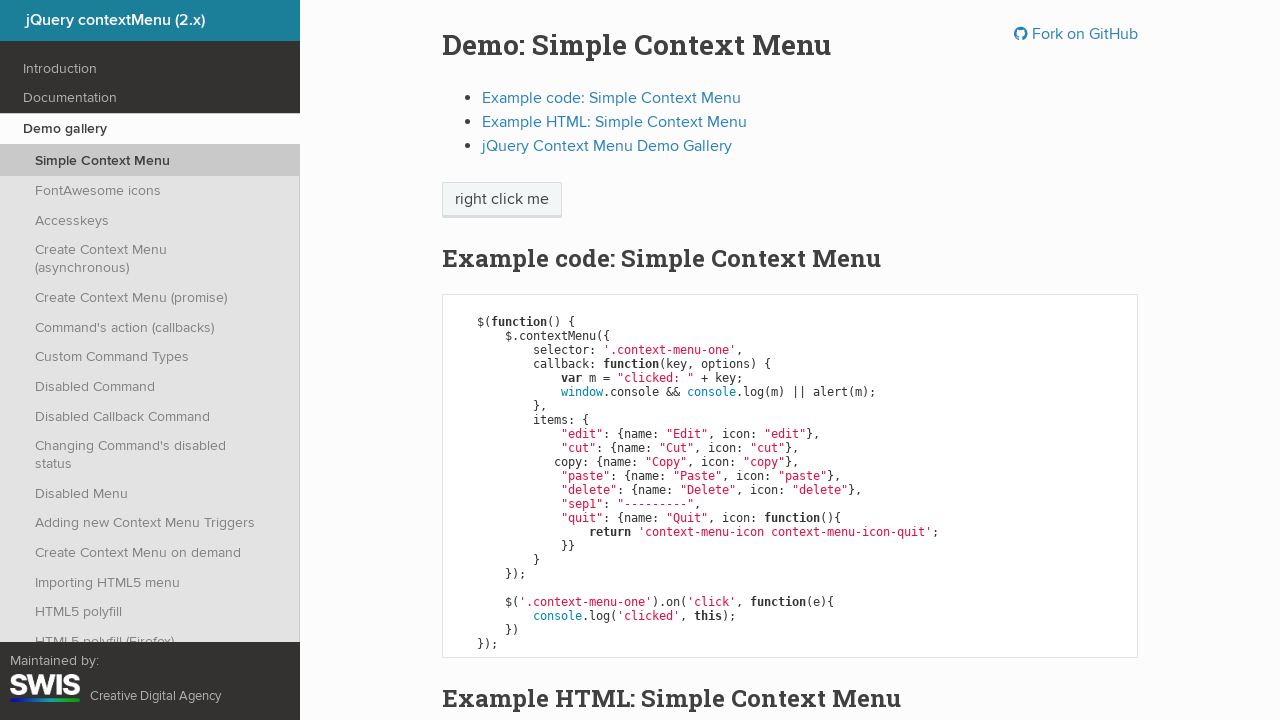

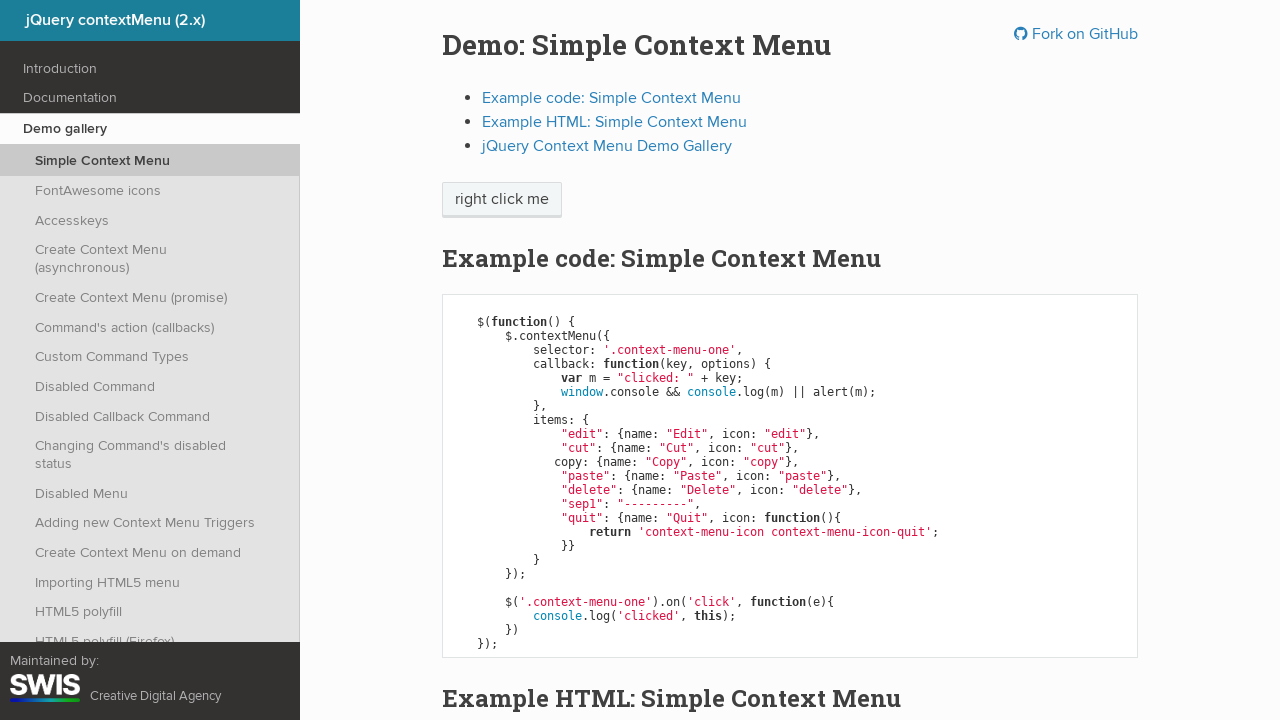